Tests an appointment booking form by filling in name, email, phone number, and selecting a service type, then submitting the form and verifying the time slot selection page loads.

Starting URL: https://arjunravi26.github.io/appointment-booking/

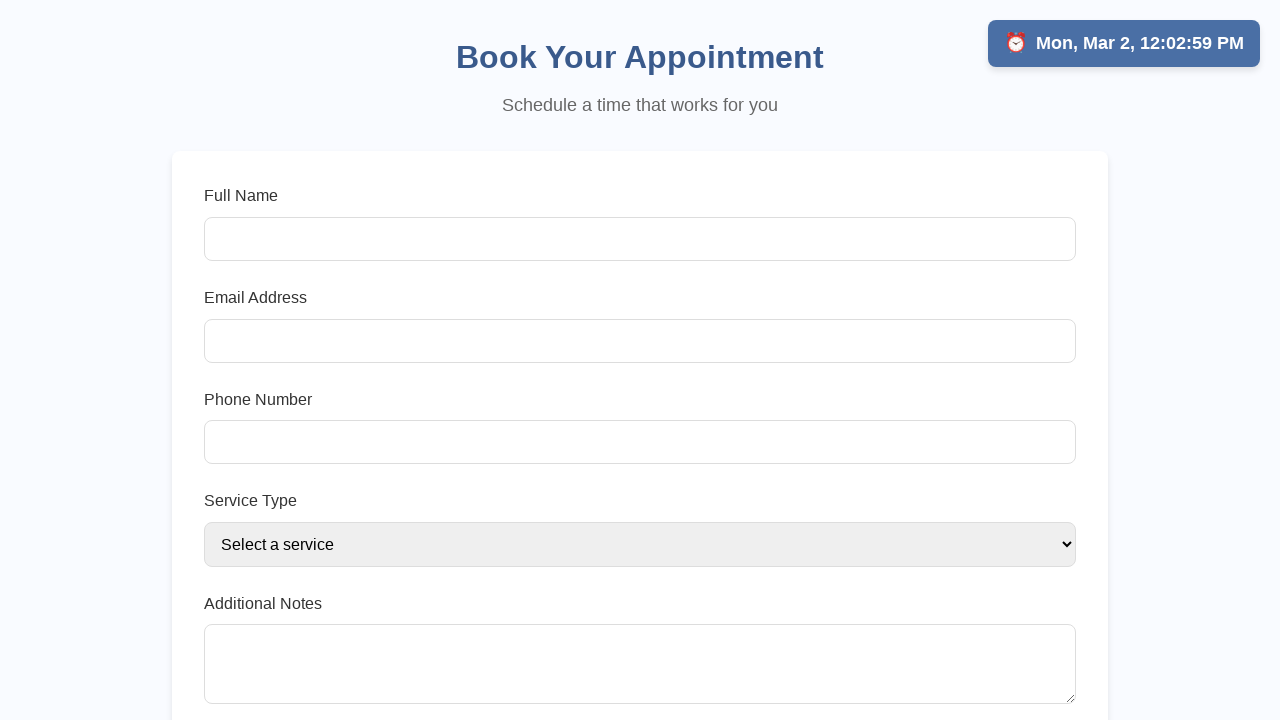

Name field selector waited for and found
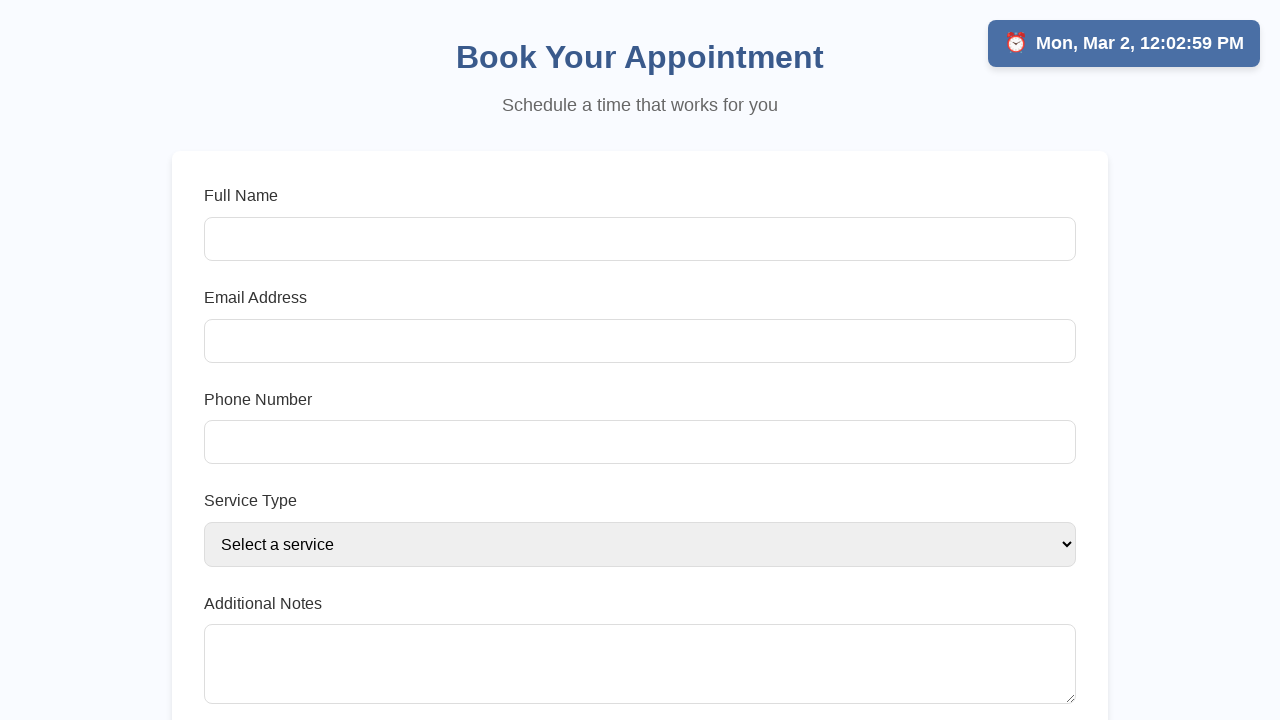

Filled name field with 'Arjun Ravi' on #name
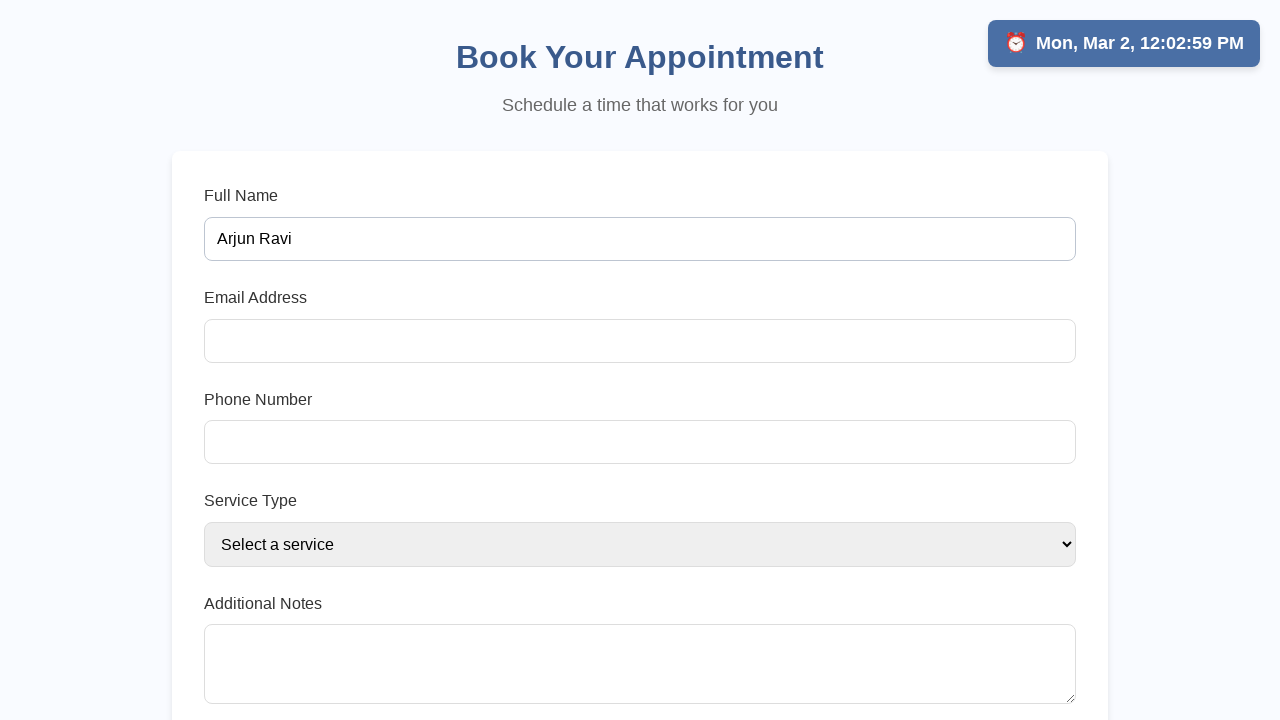

Email field selector waited for and found
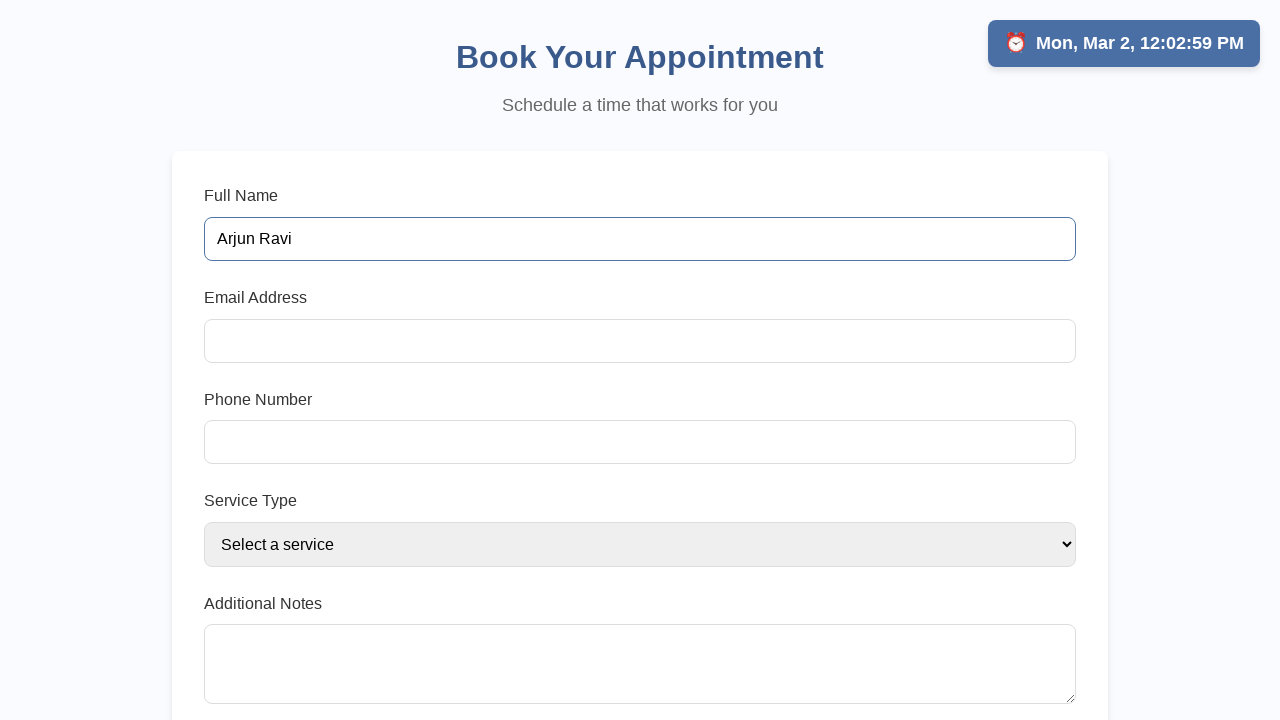

Filled email field with 'arjunravi726@gmail.com' on #email
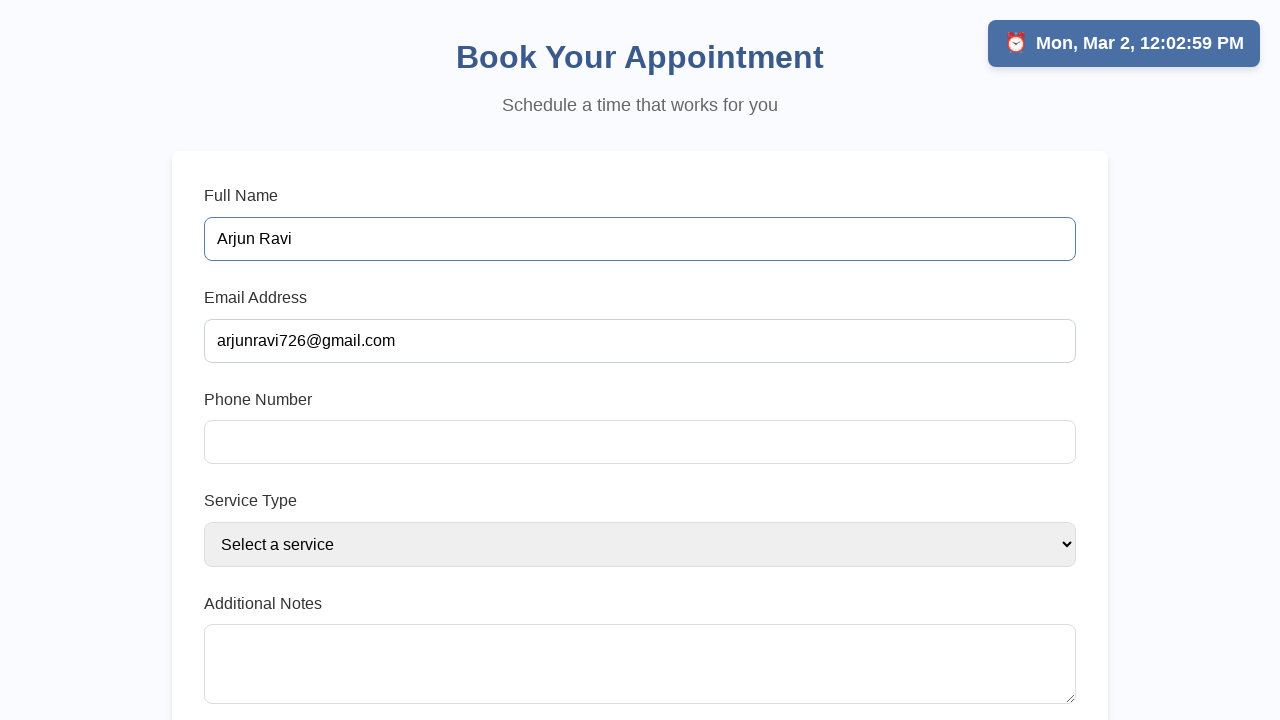

Phone number field selector waited for and found
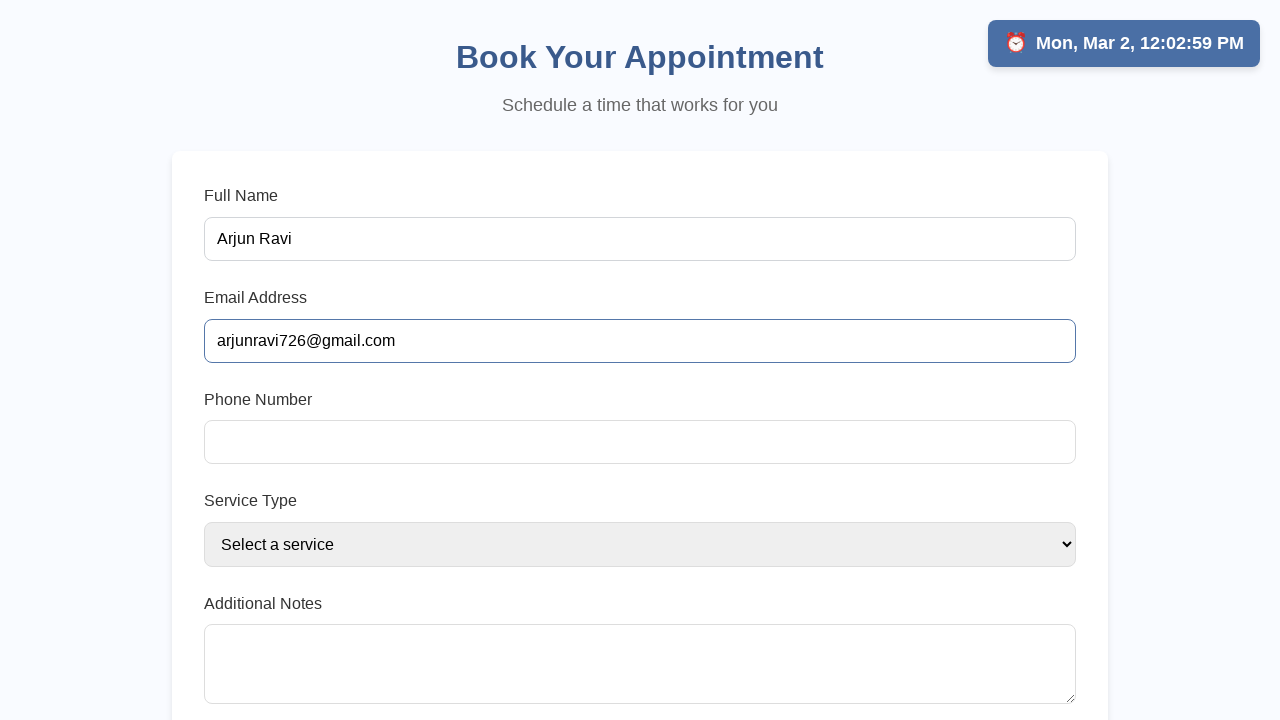

Filled phone number field with '9847637962' on #phone
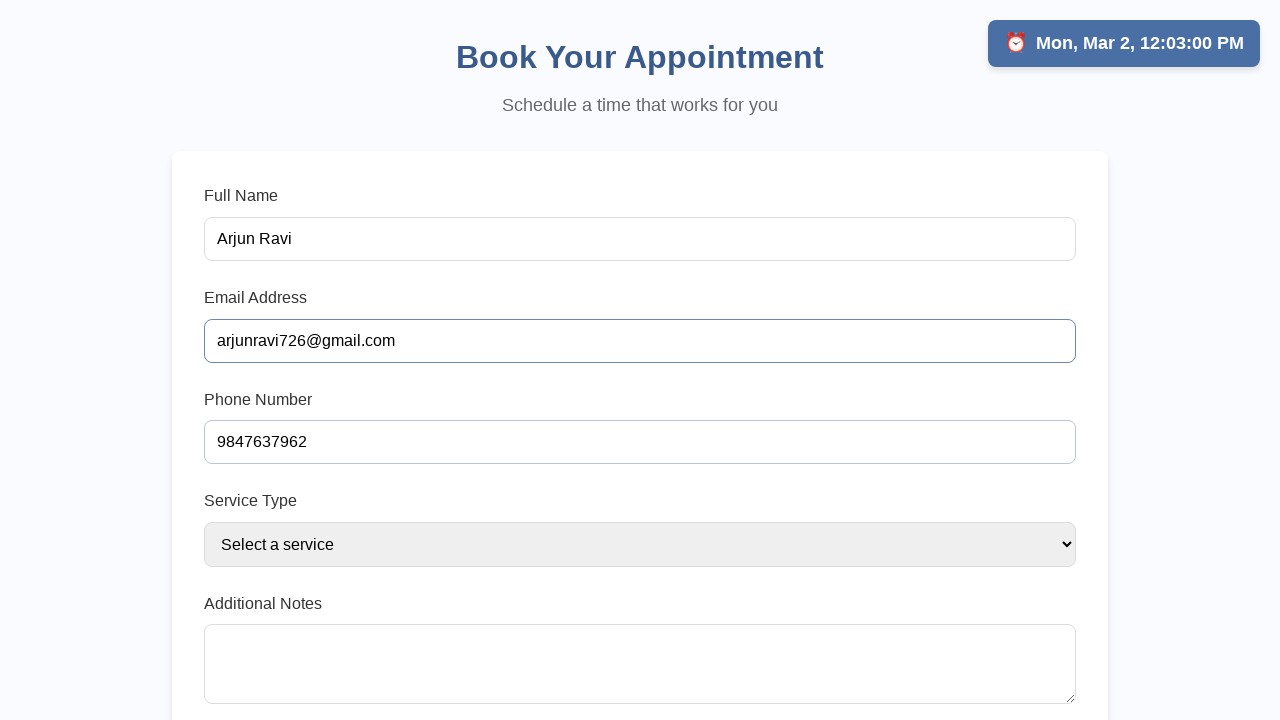

Service dropdown selector waited for and found
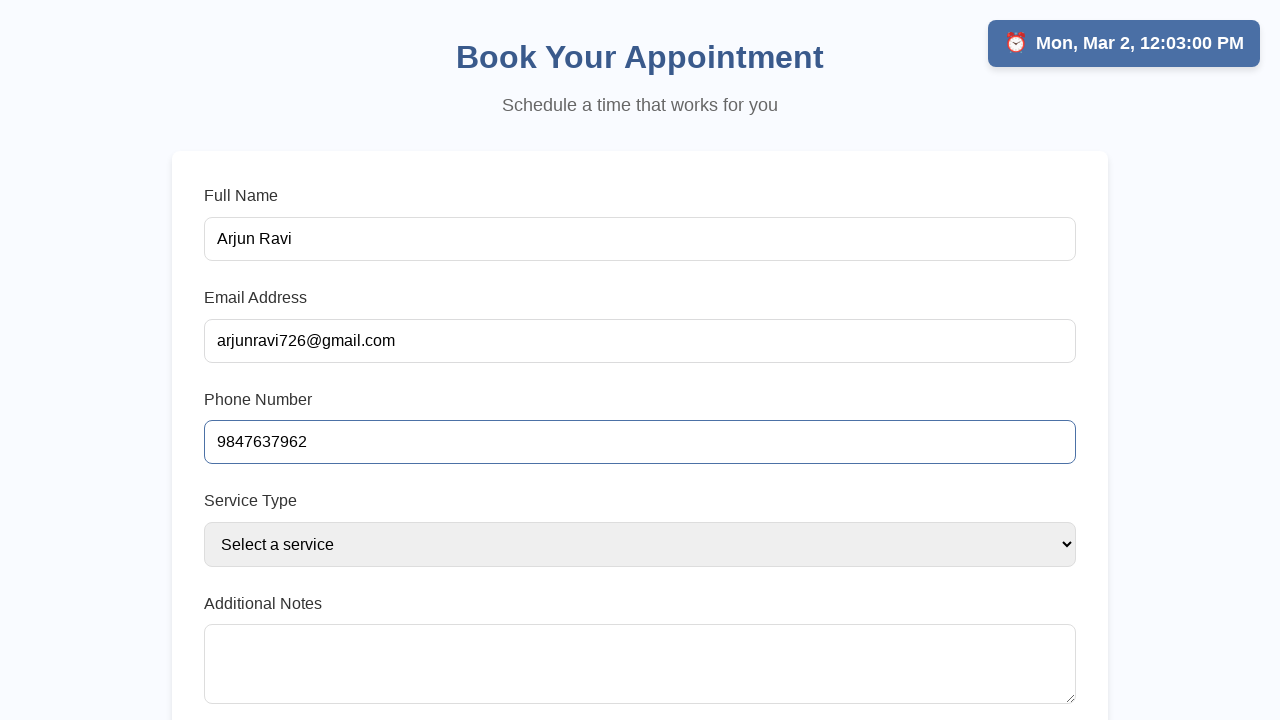

Selected 'Initial Consultation' from service dropdown on #service
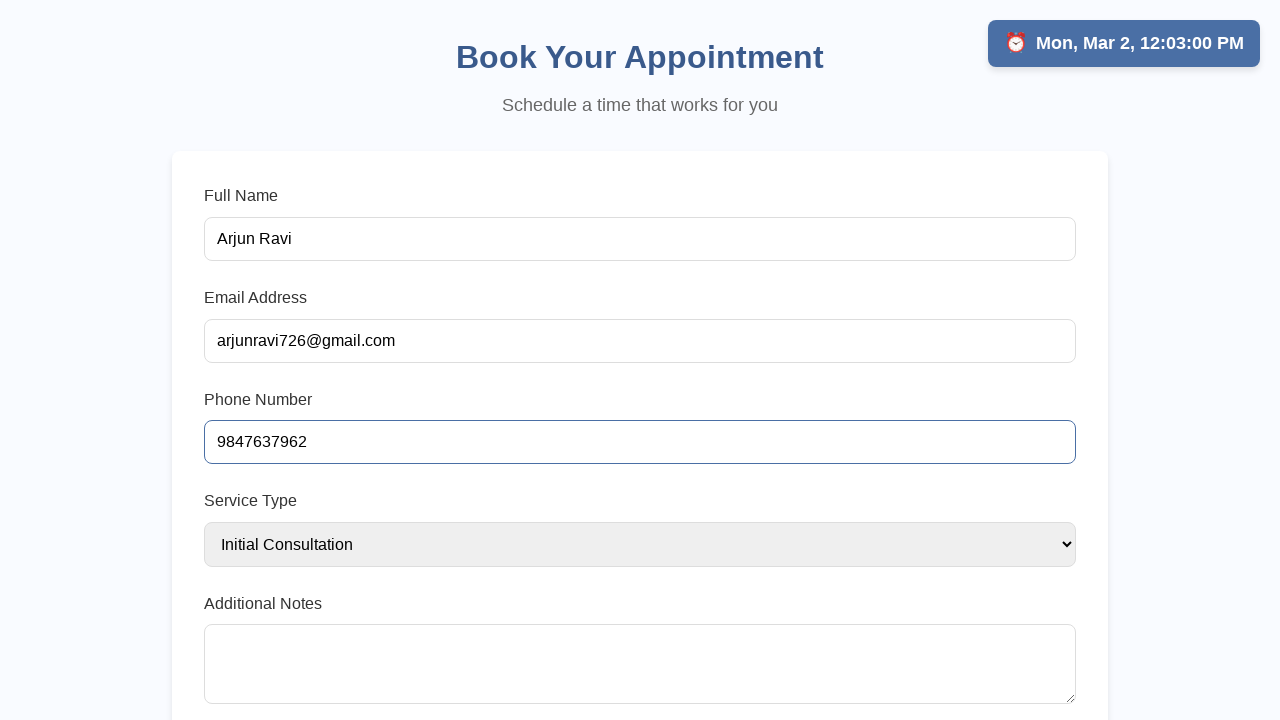

Clicked form submission button at (312, 603) on button
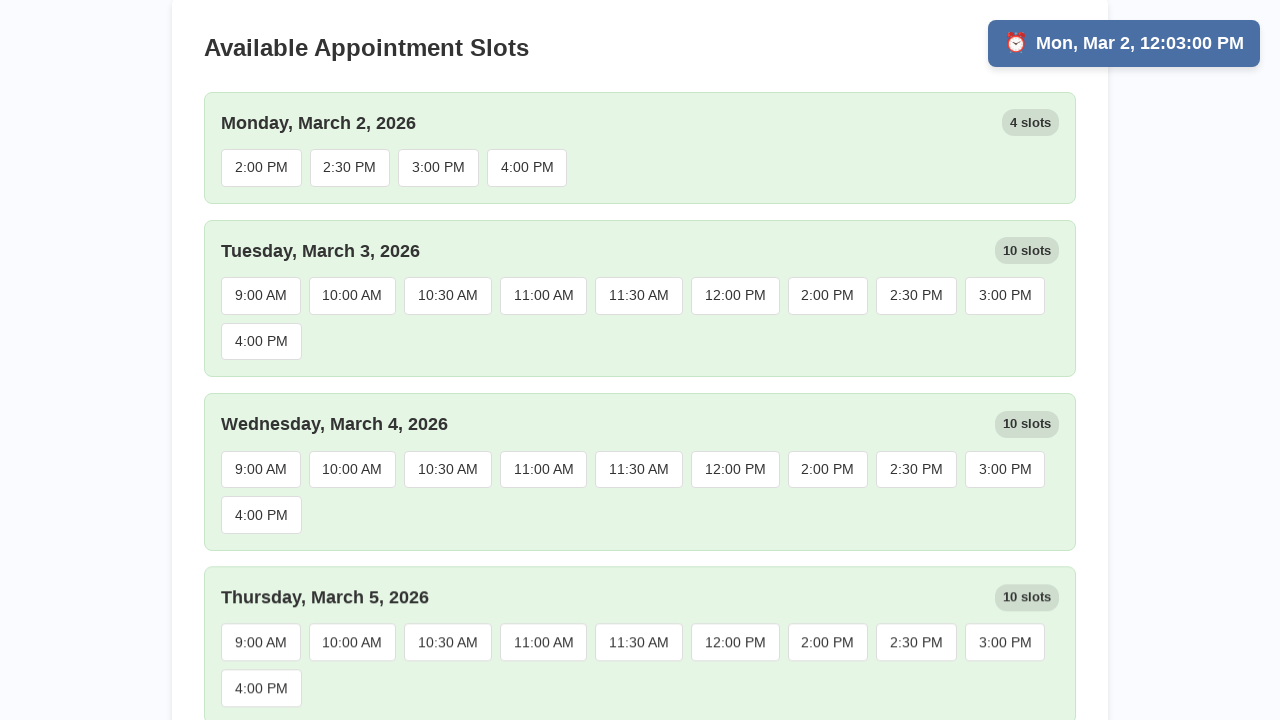

Time slot selection page loaded with date-slot elements visible
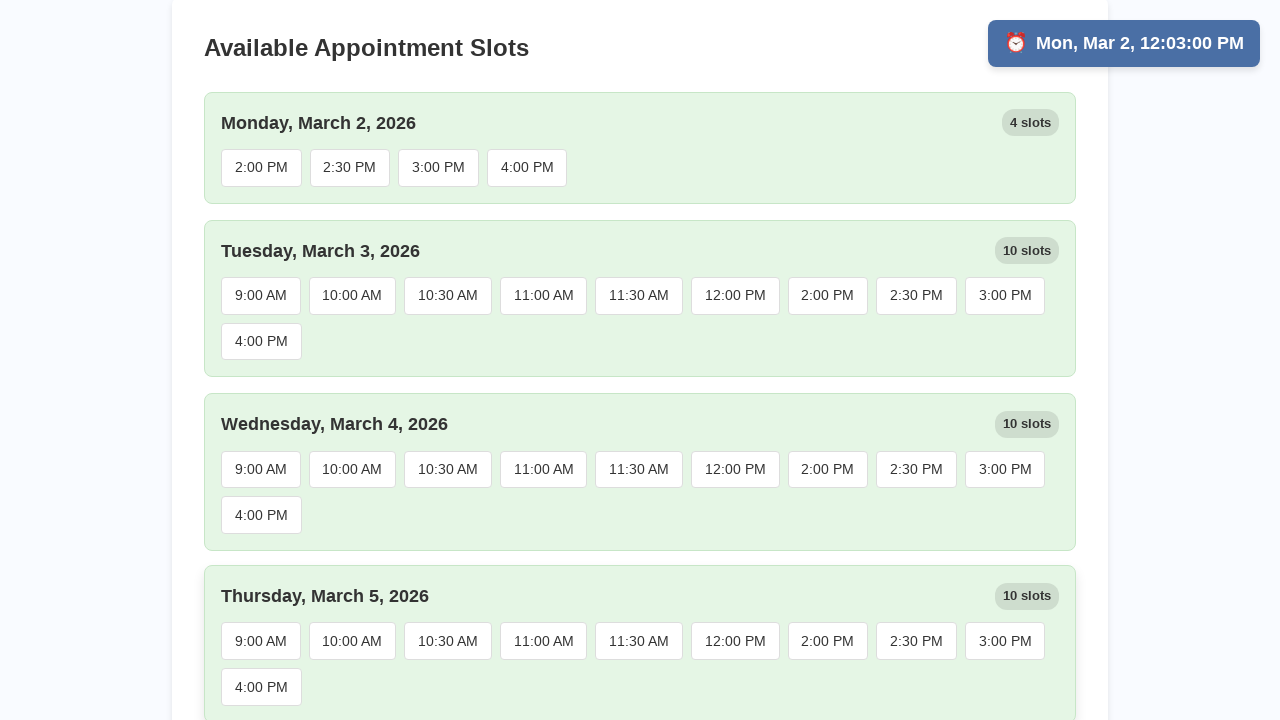

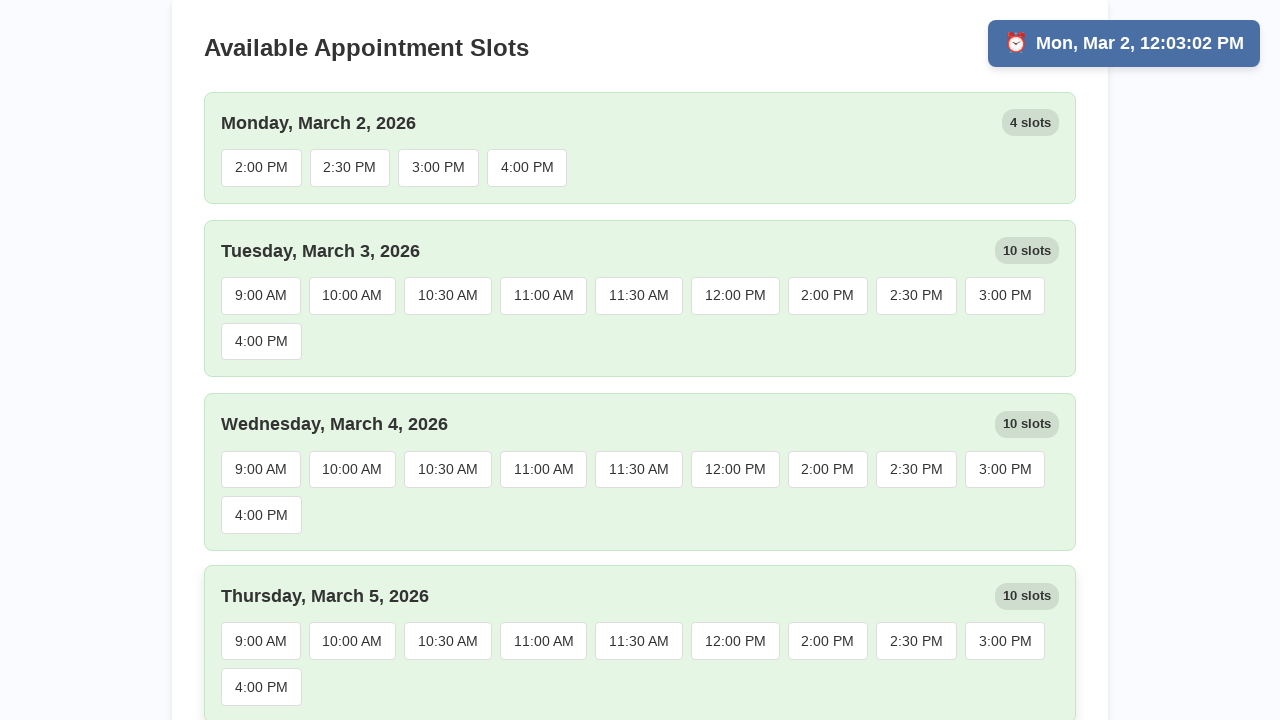